Opens DuckDuckGo search engine homepage and takes a screenshot to verify the page loaded correctly

Starting URL: https://duckduckgo.com/

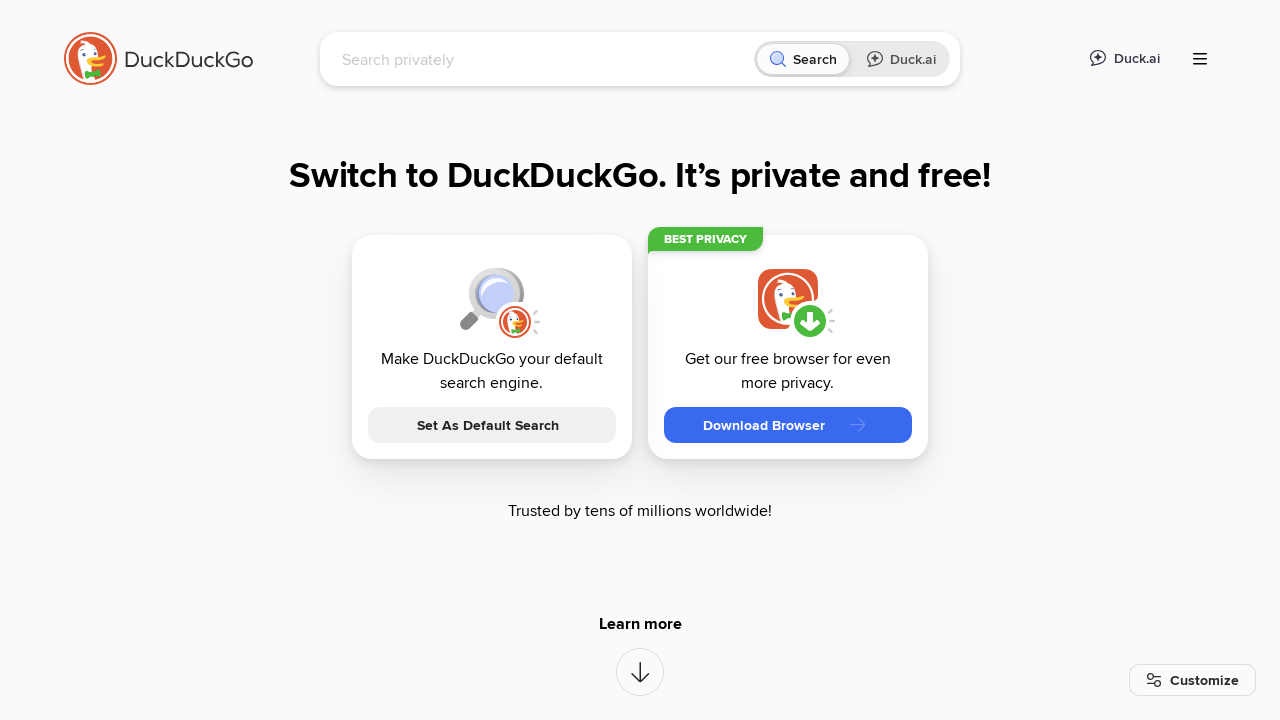

Navigated to DuckDuckGo homepage
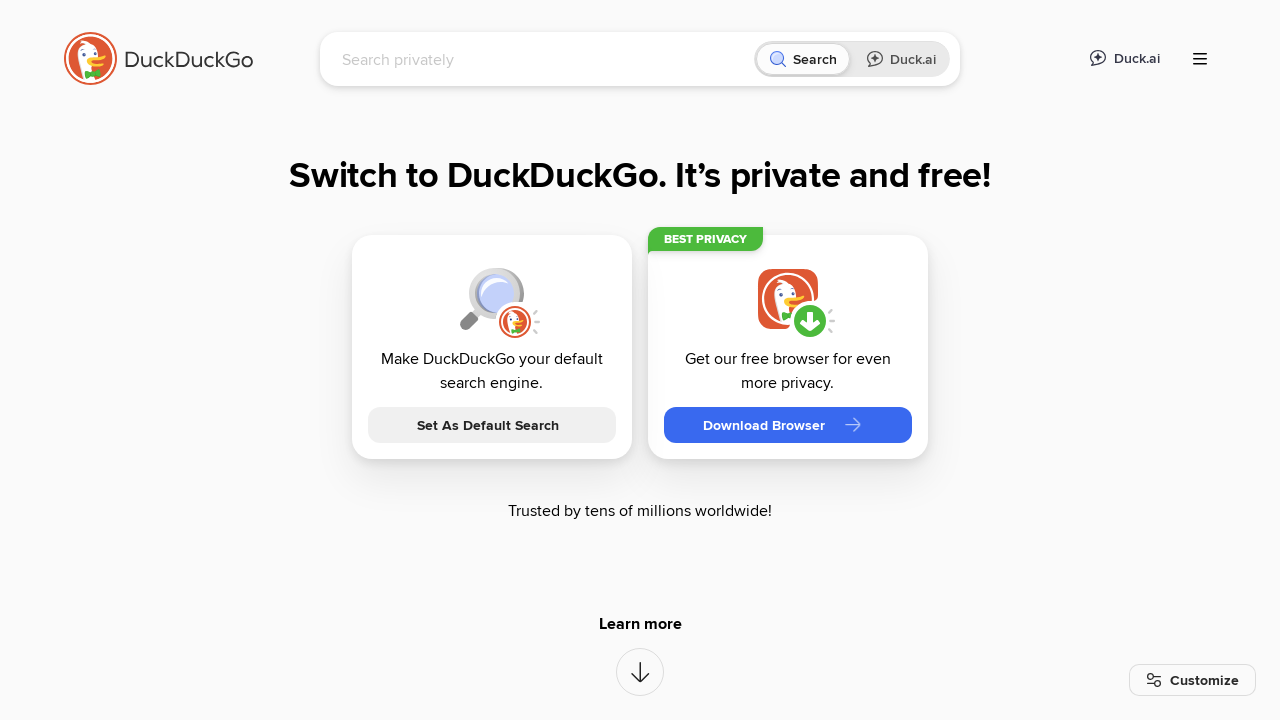

Search input field loaded and is visible
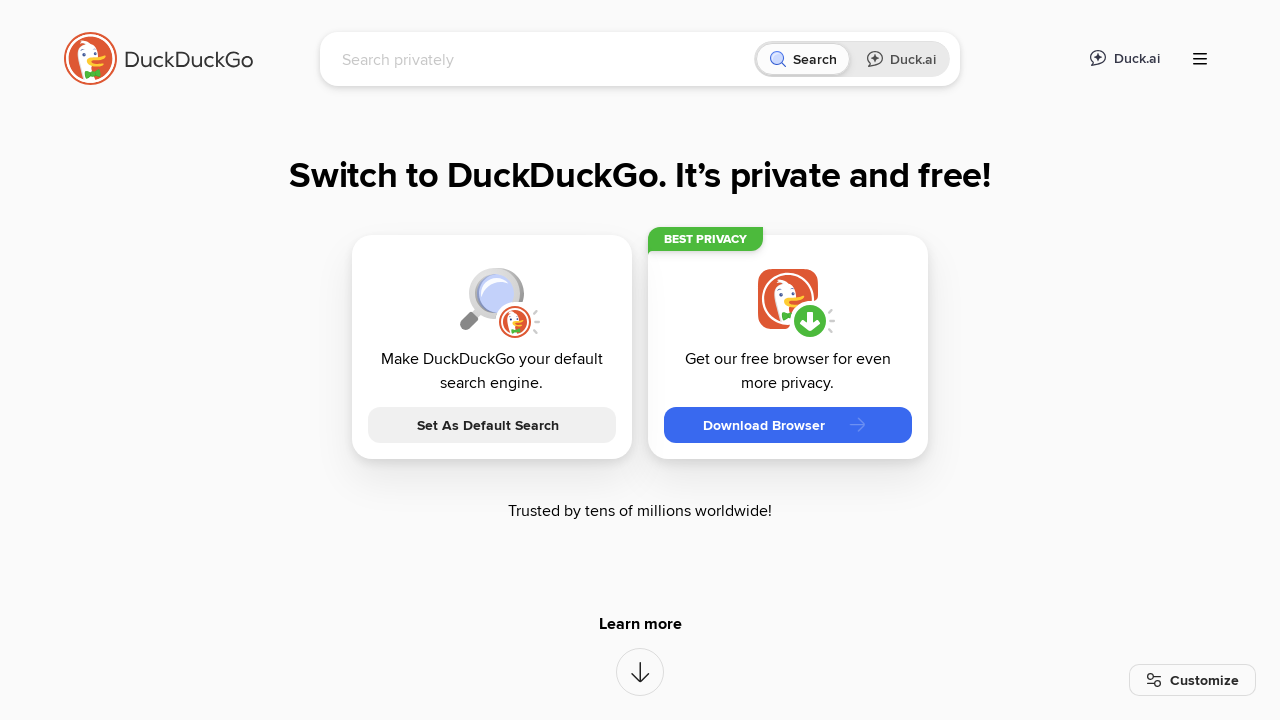

Verified DuckDuckGo homepage loaded correctly
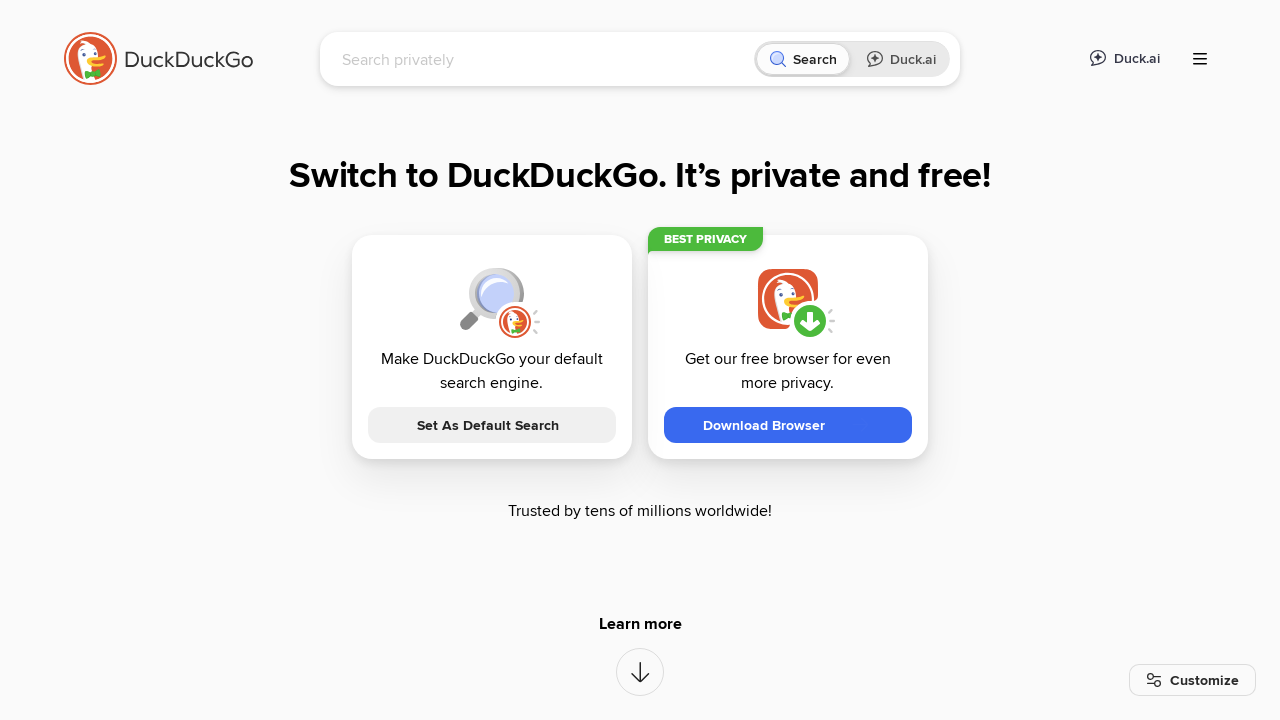

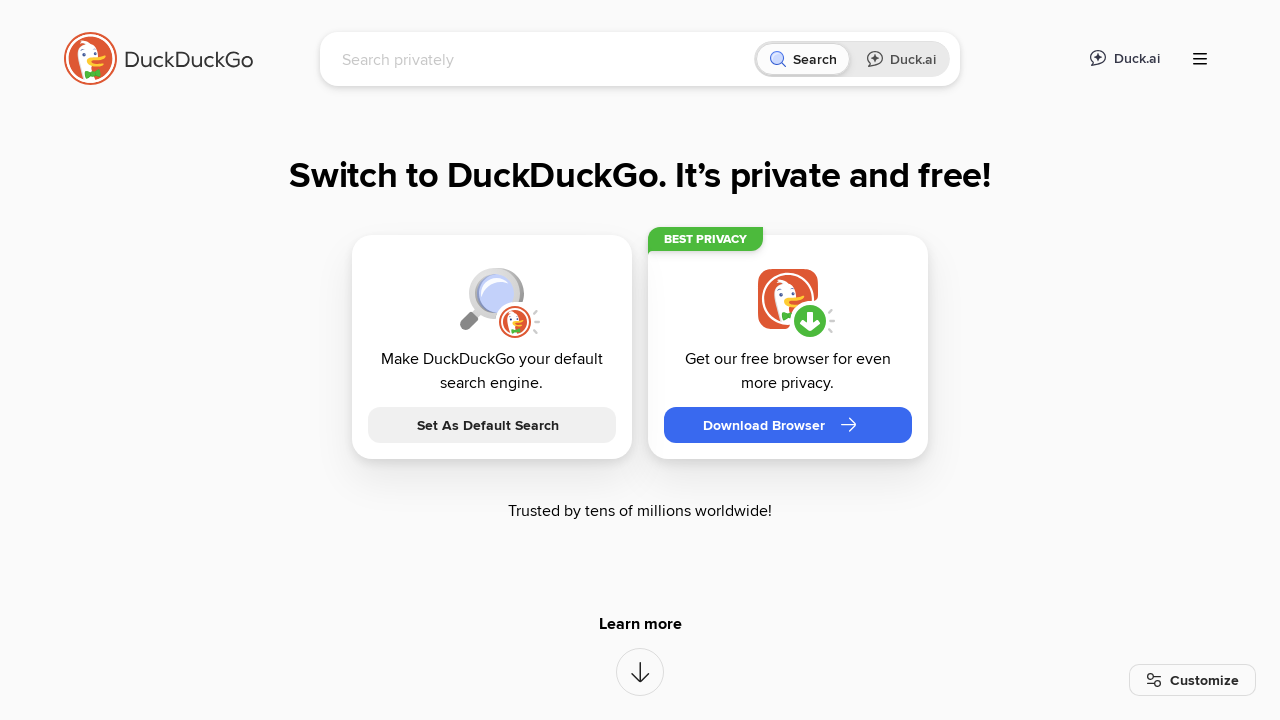